Tests dropdown selection from a long list by selecting an option by visible text

Starting URL: https://www.selenium.dev/selenium/web/selectPage.html

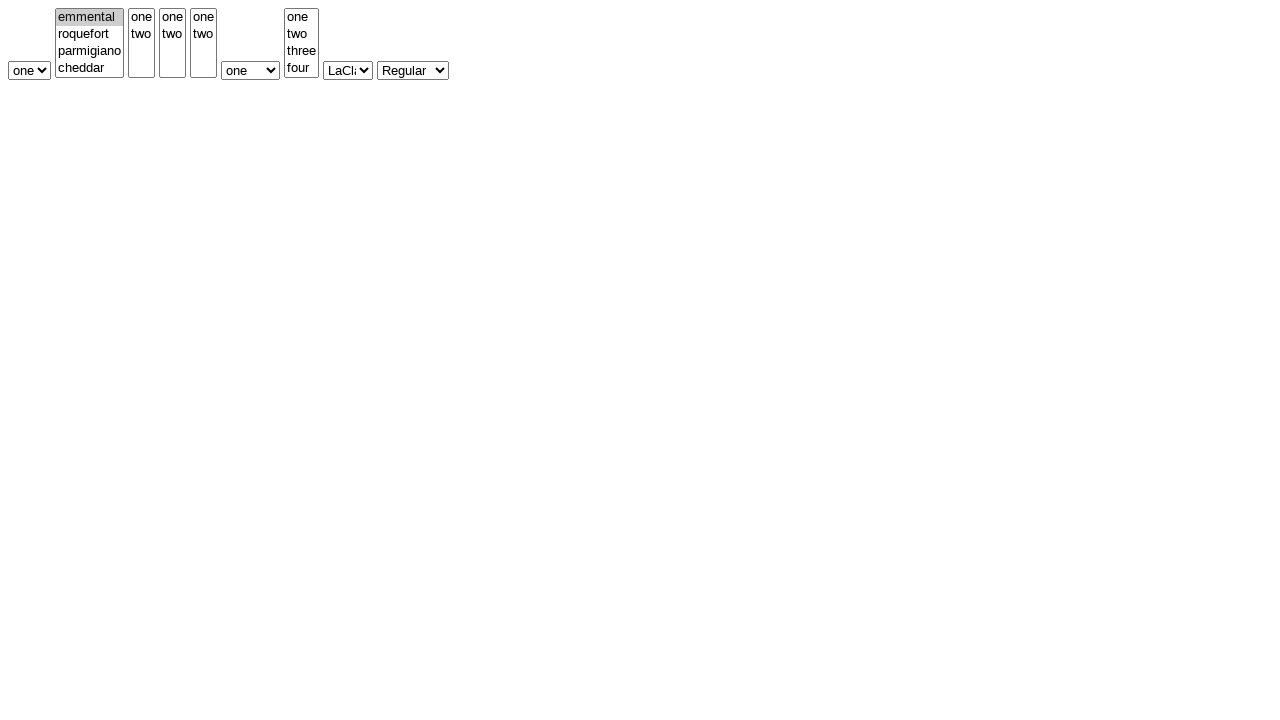

Selected 'six' from long dropdown list by visible text on #selectWithMultipleLongList
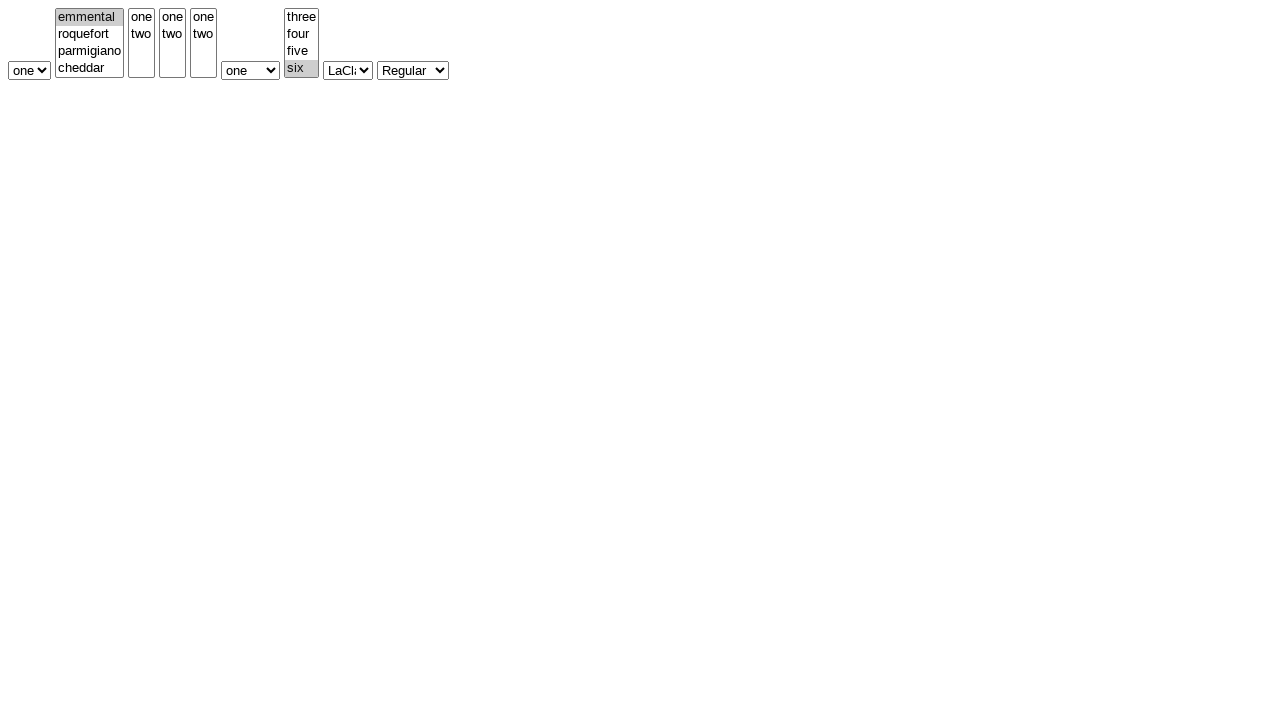

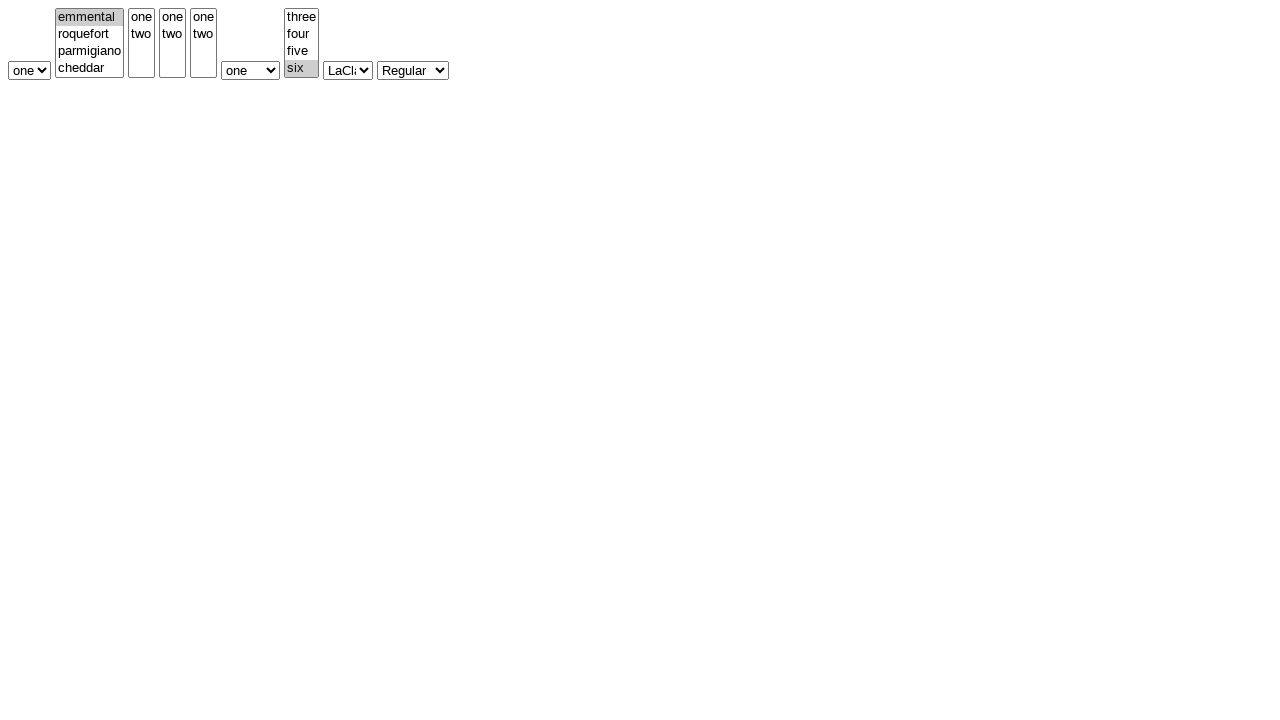